Adds a todo item, marks it as complete, navigates to completed view, and clears completed items

Starting URL: https://react-redux-todomvc.stackblitz.io/

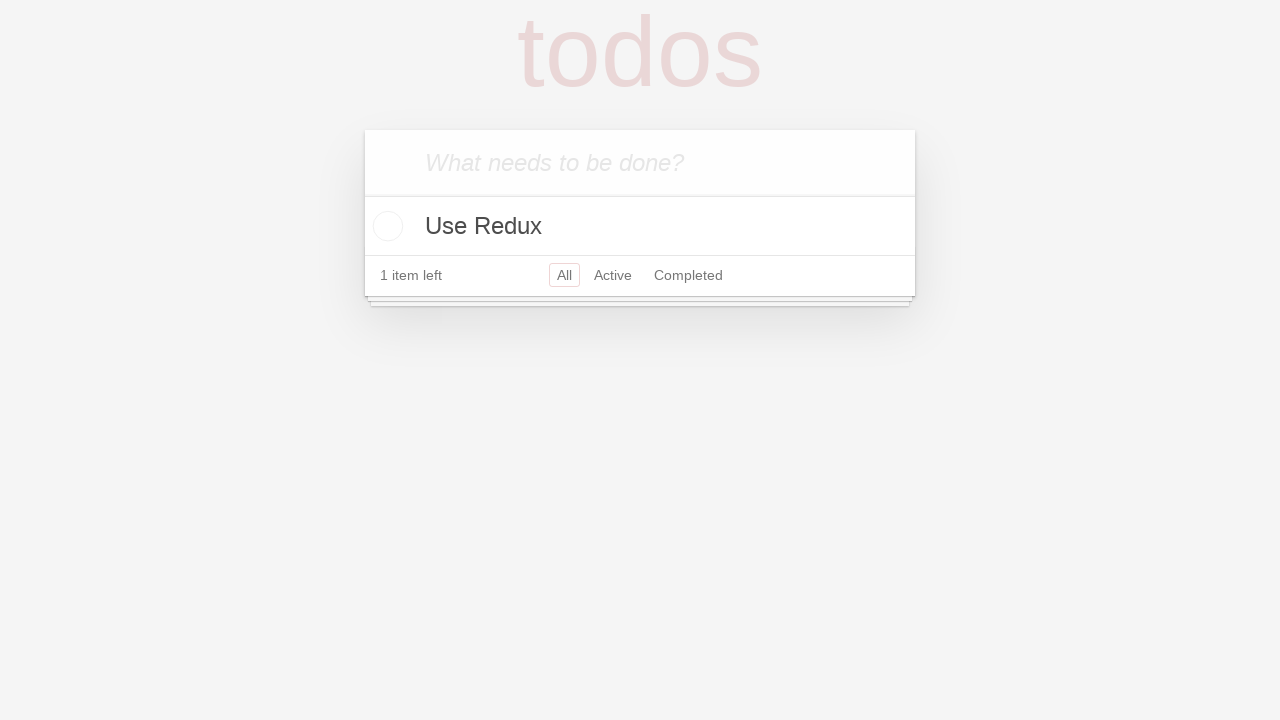

Waited for new todo input field to load
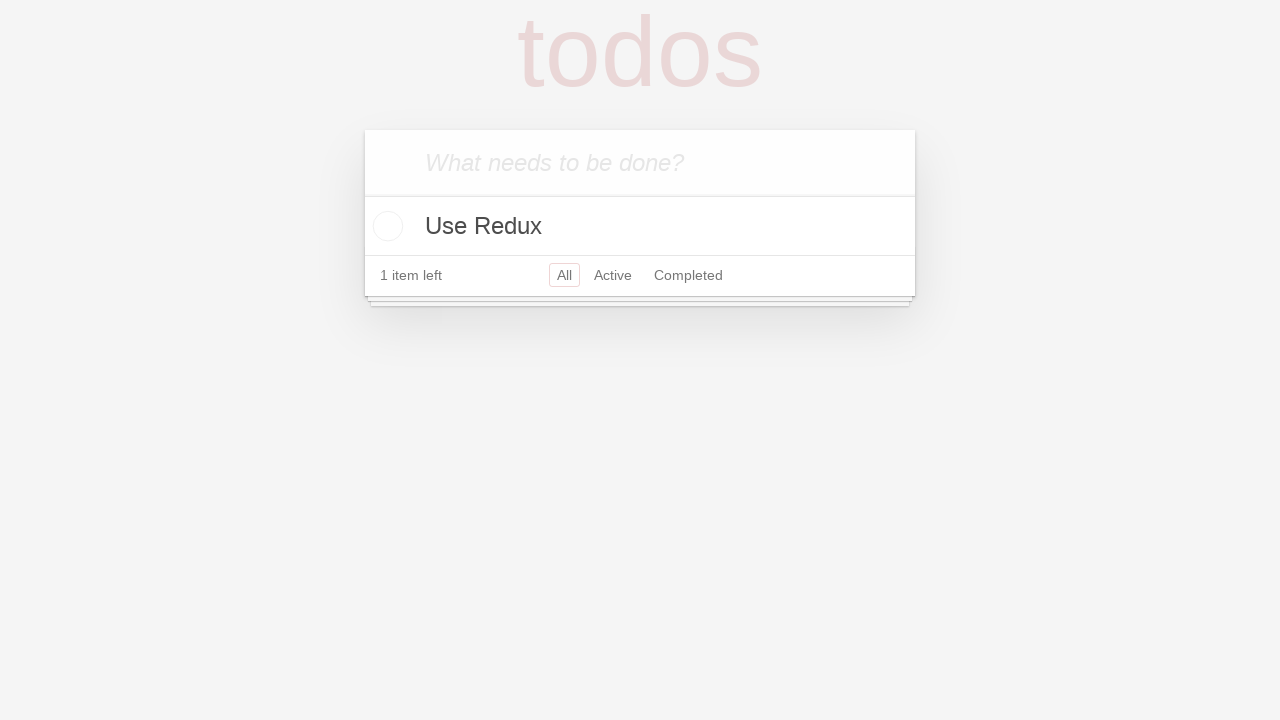

Filled new todo field with 'item' on .header > .new-todo
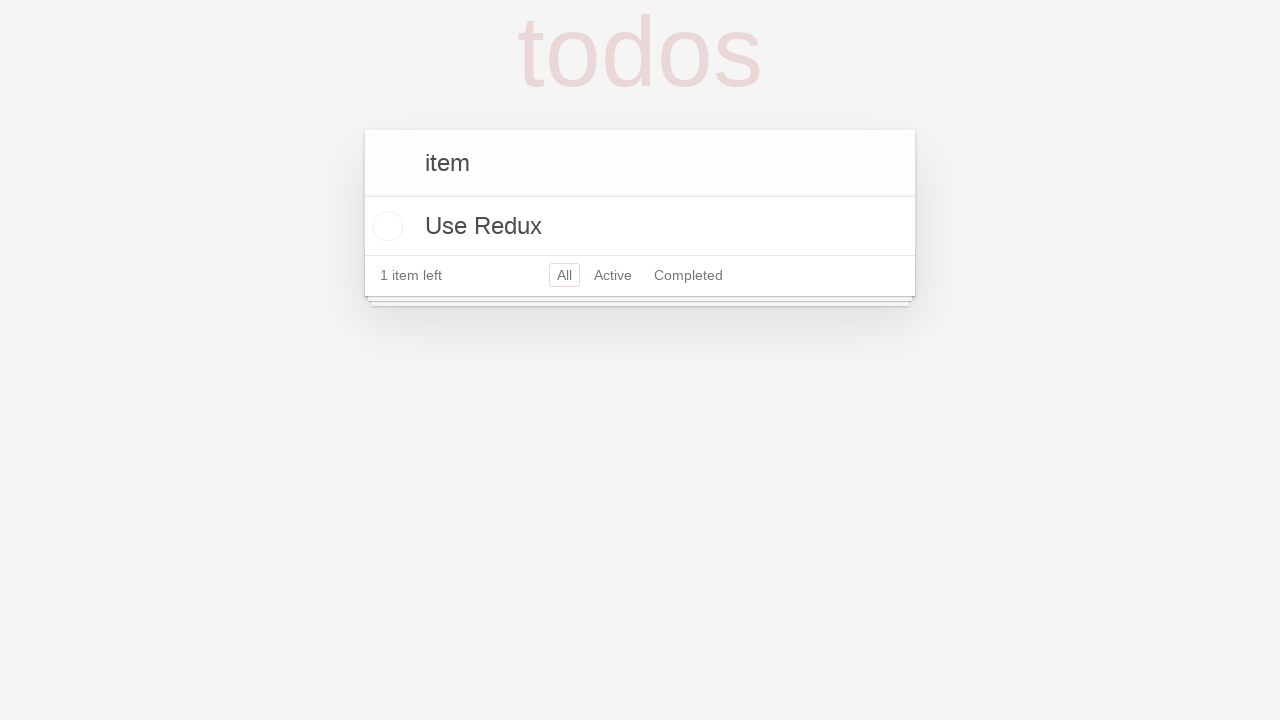

Pressed Enter to add the todo item on .header > .new-todo
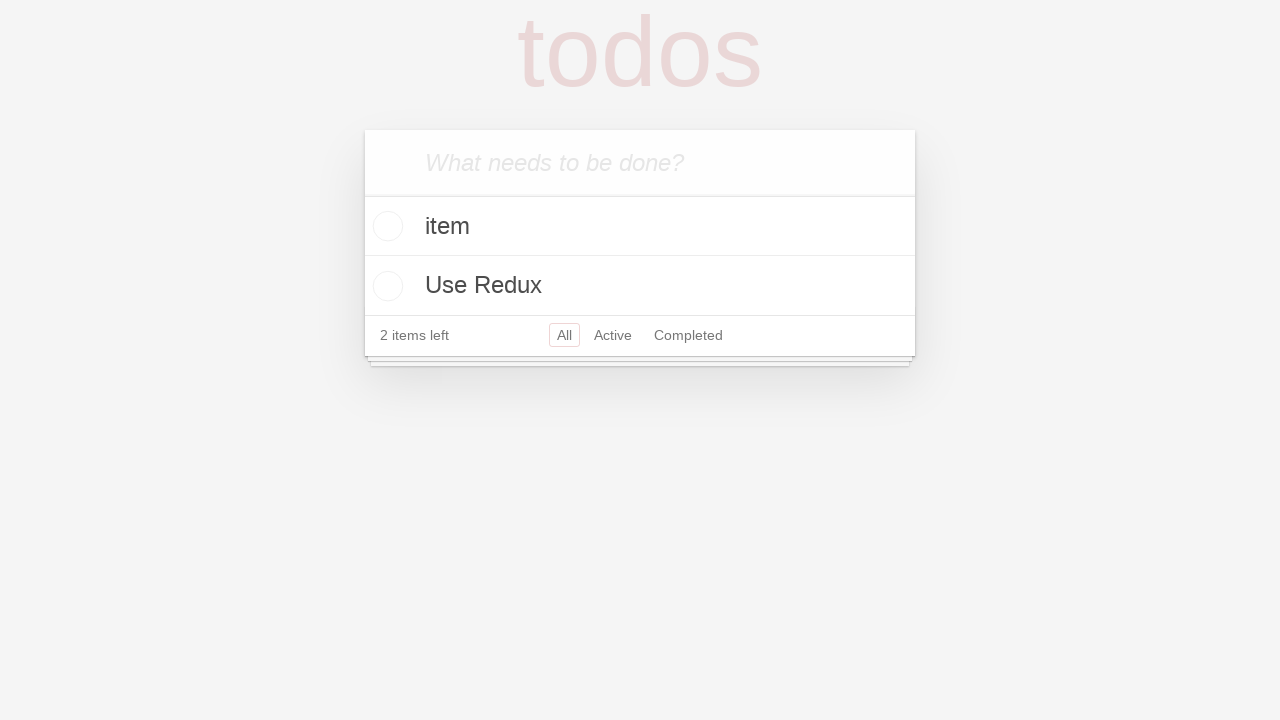

Clicked checkbox to mark item as complete at (385, 226) on #root > div > section > ul > li:nth-child(1) > div > input
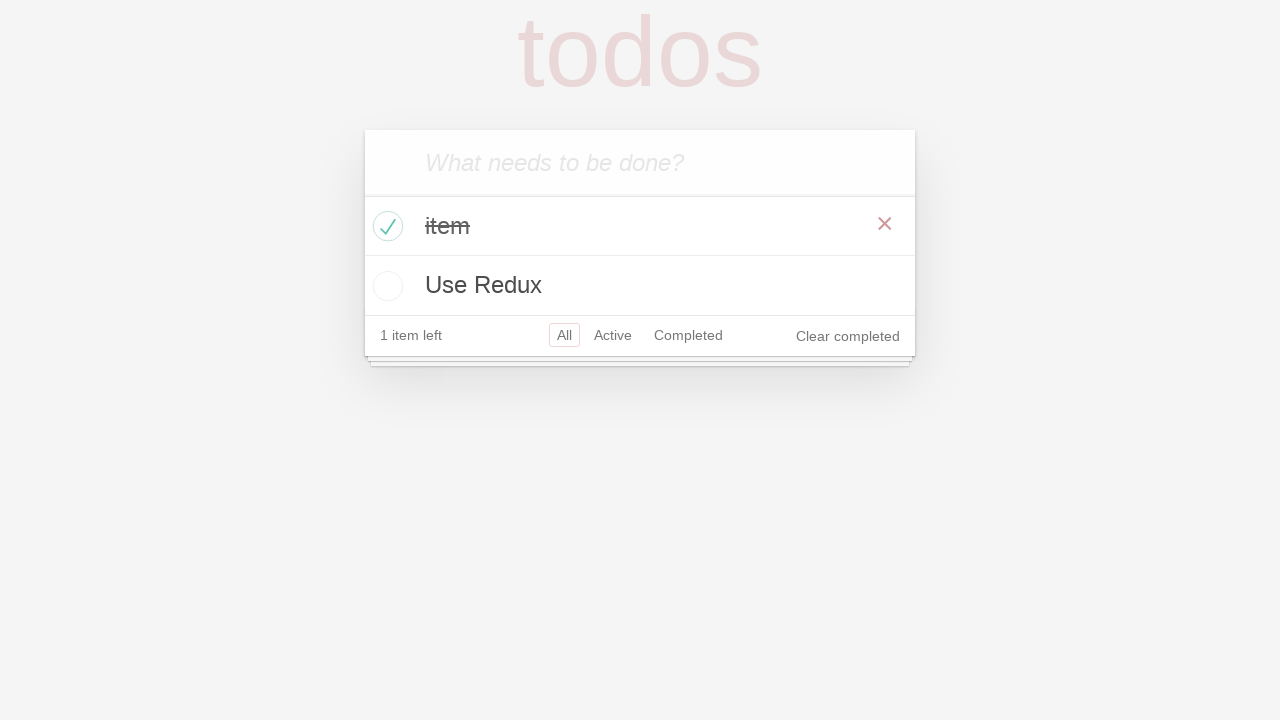

Clicked on 'Completed' filter to view completed items at (688, 335) on #root > div > section > footer > ul > li:nth-child(3)
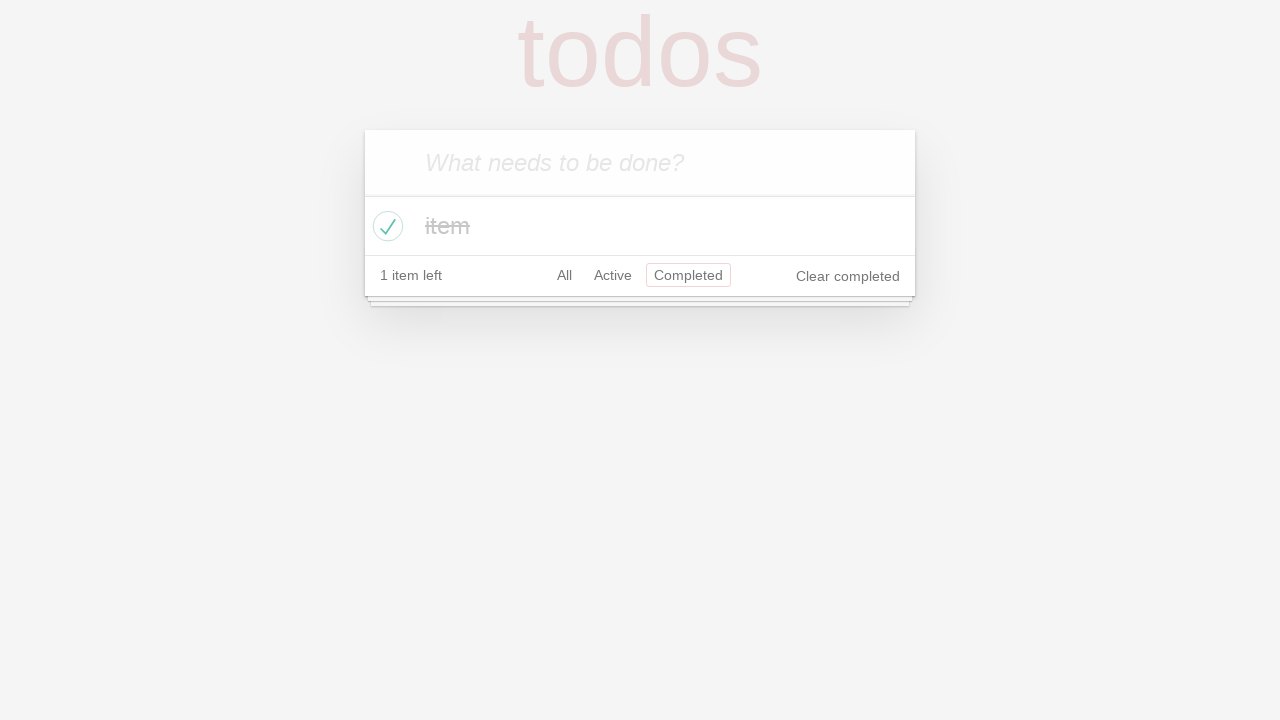

Completed item is now visible in the list
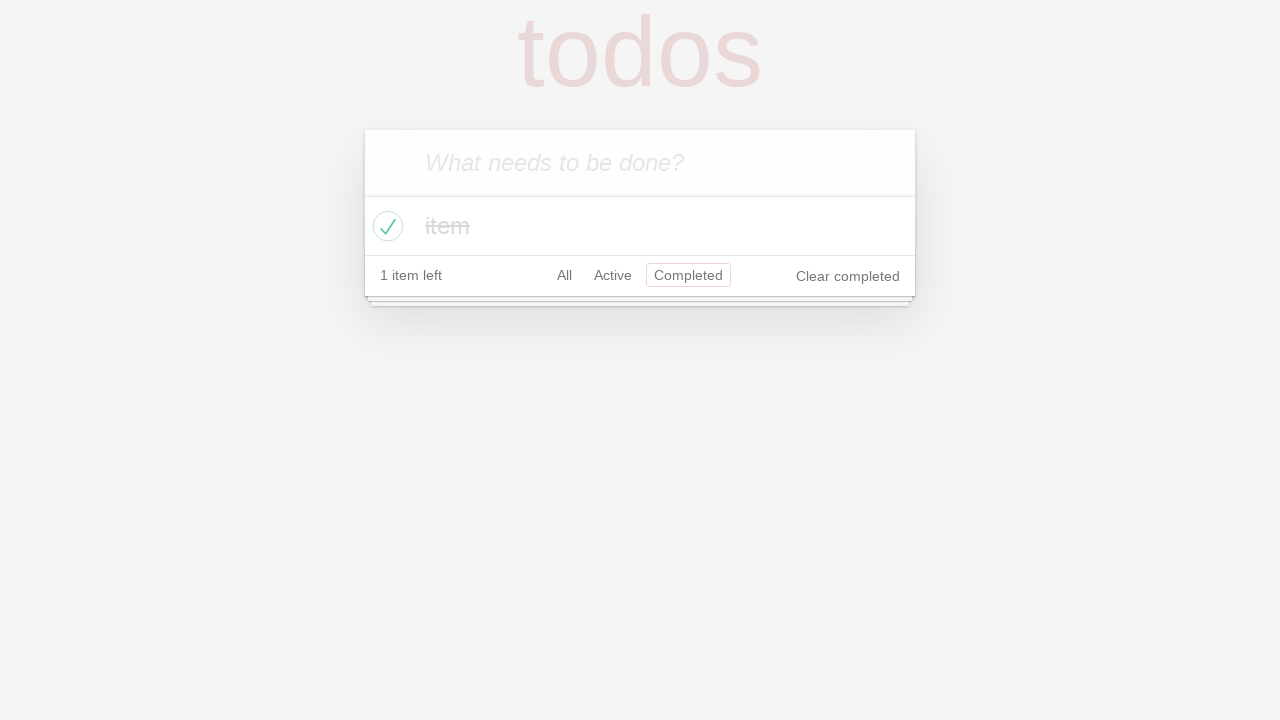

Clicked 'Clear completed' button to remove completed items at (848, 276) on .clear-completed
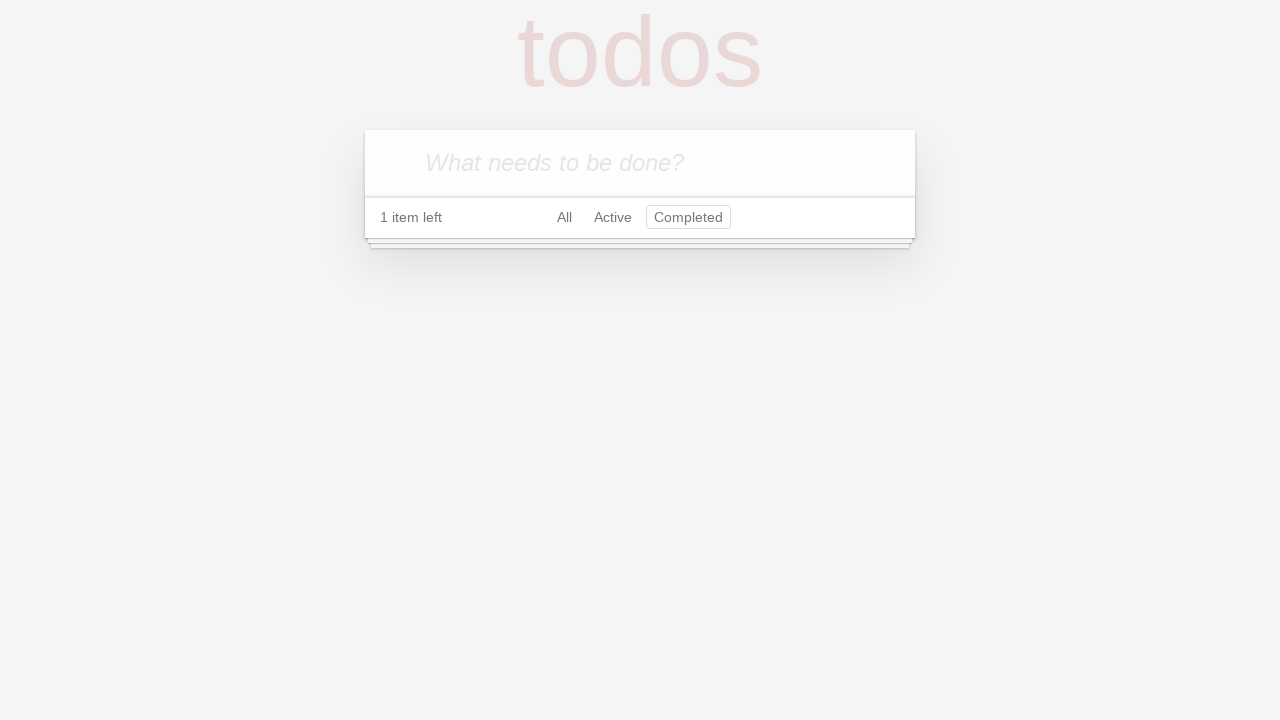

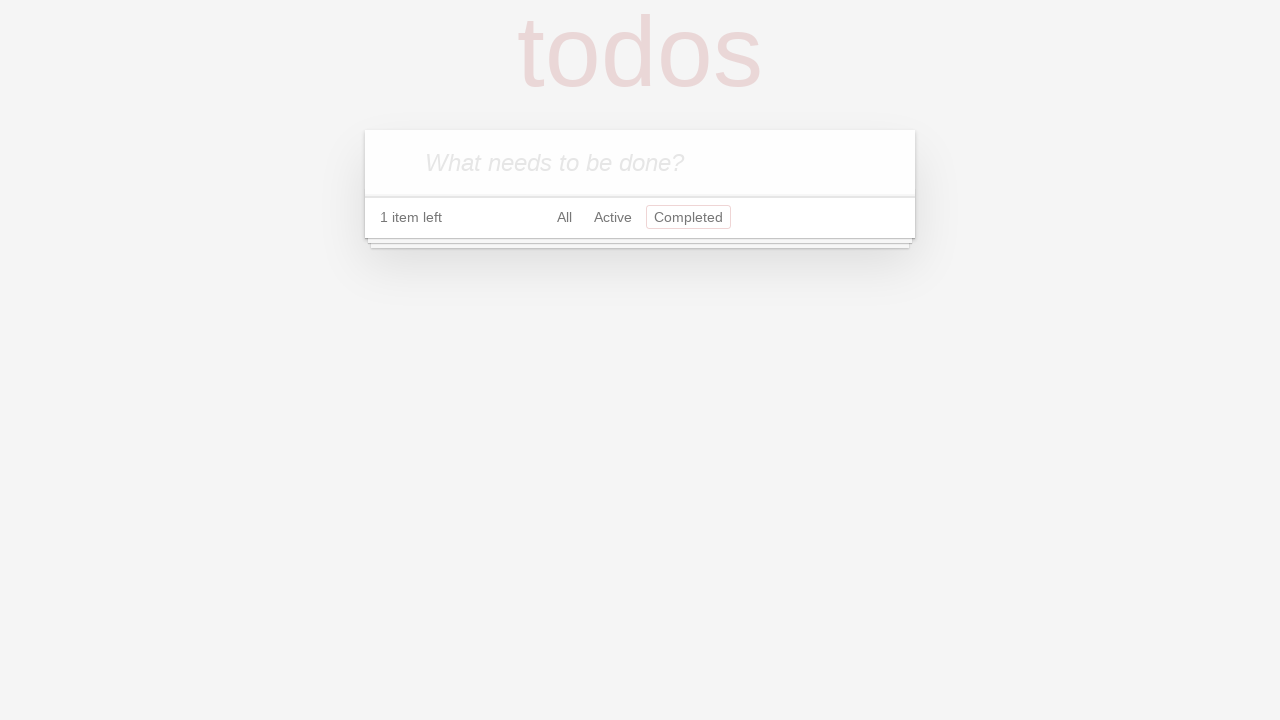